Tests a registration form by filling in the First Name field with a test value

Starting URL: https://demo.automationtesting.in/Register.html

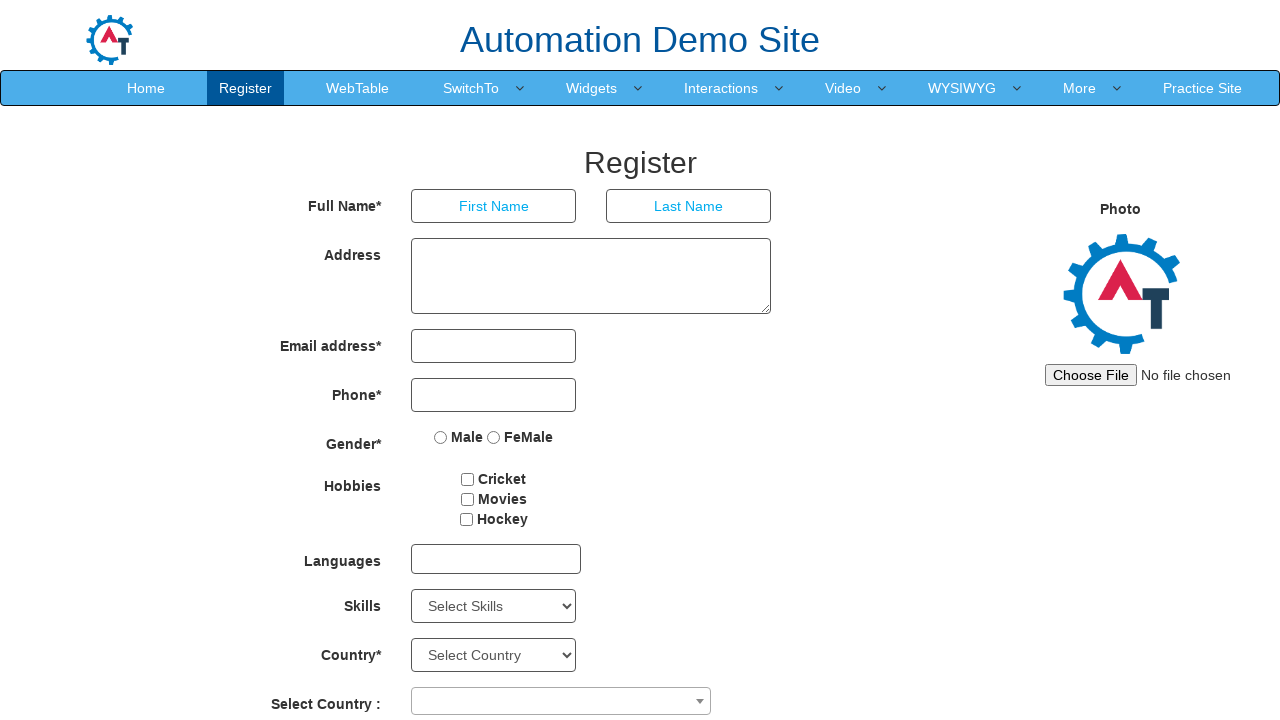

Navigated to registration form page
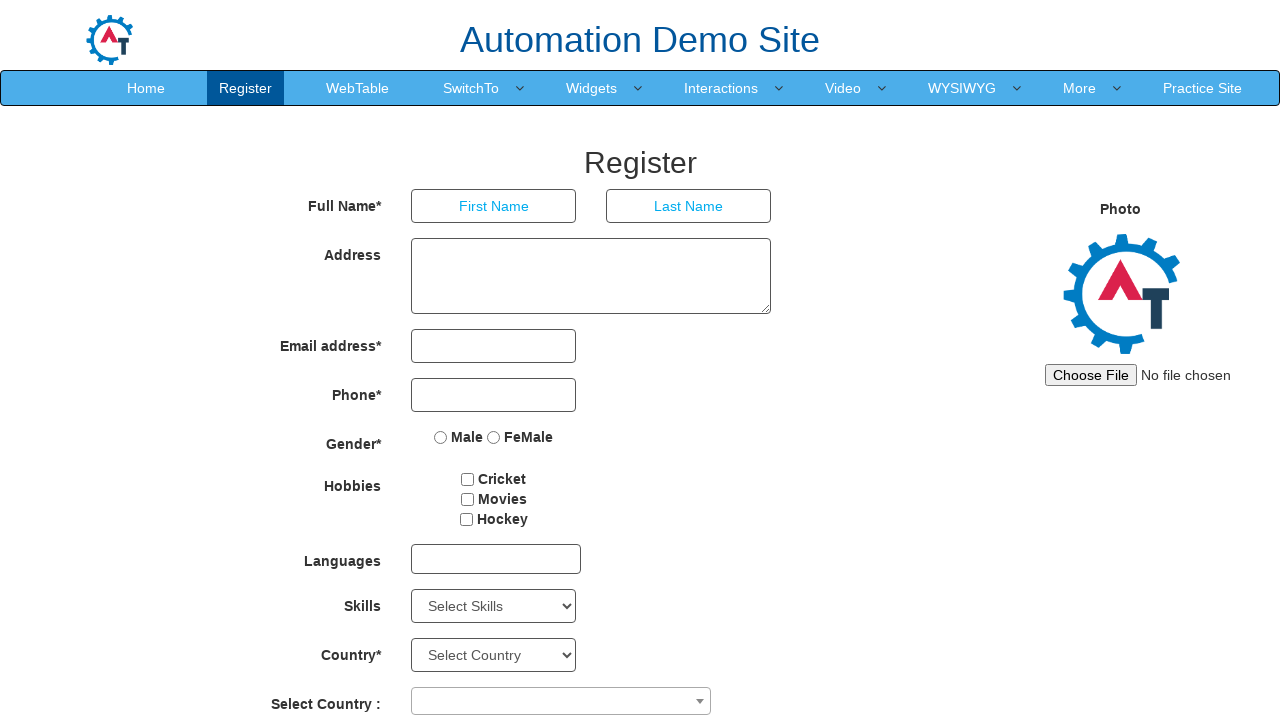

Filled First Name field with 'Selenium' on input[placeholder='First Name']
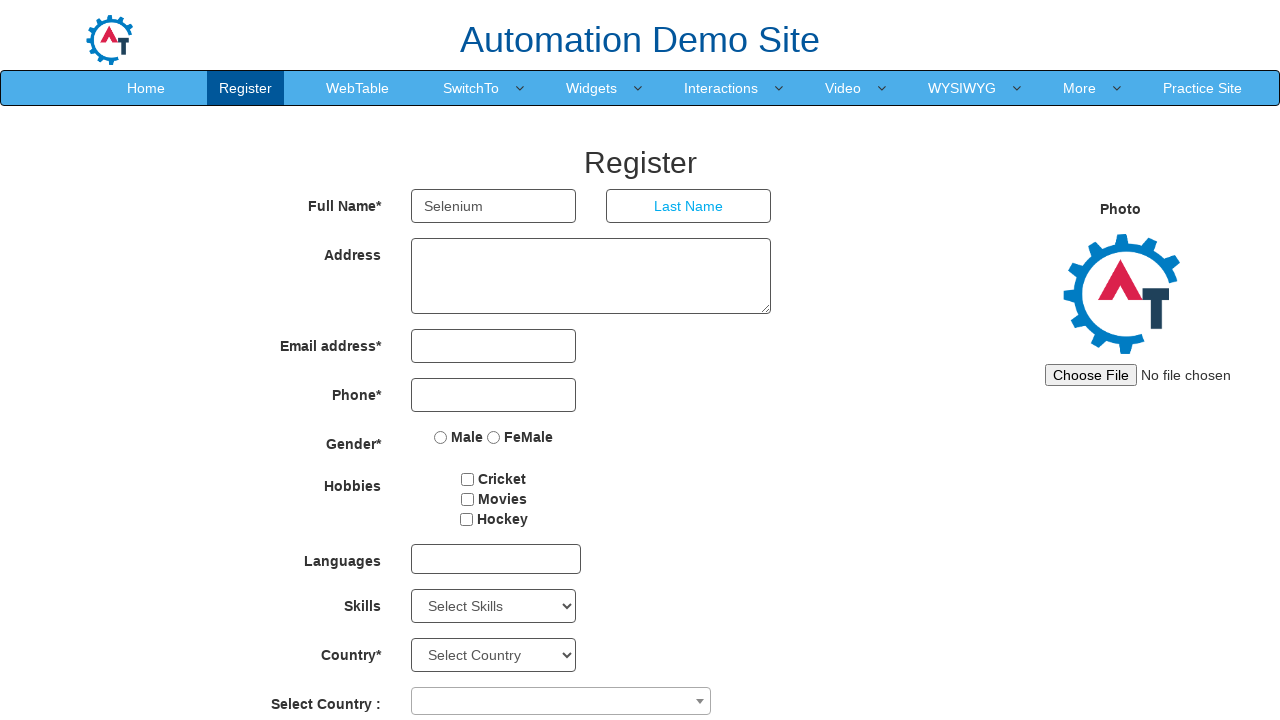

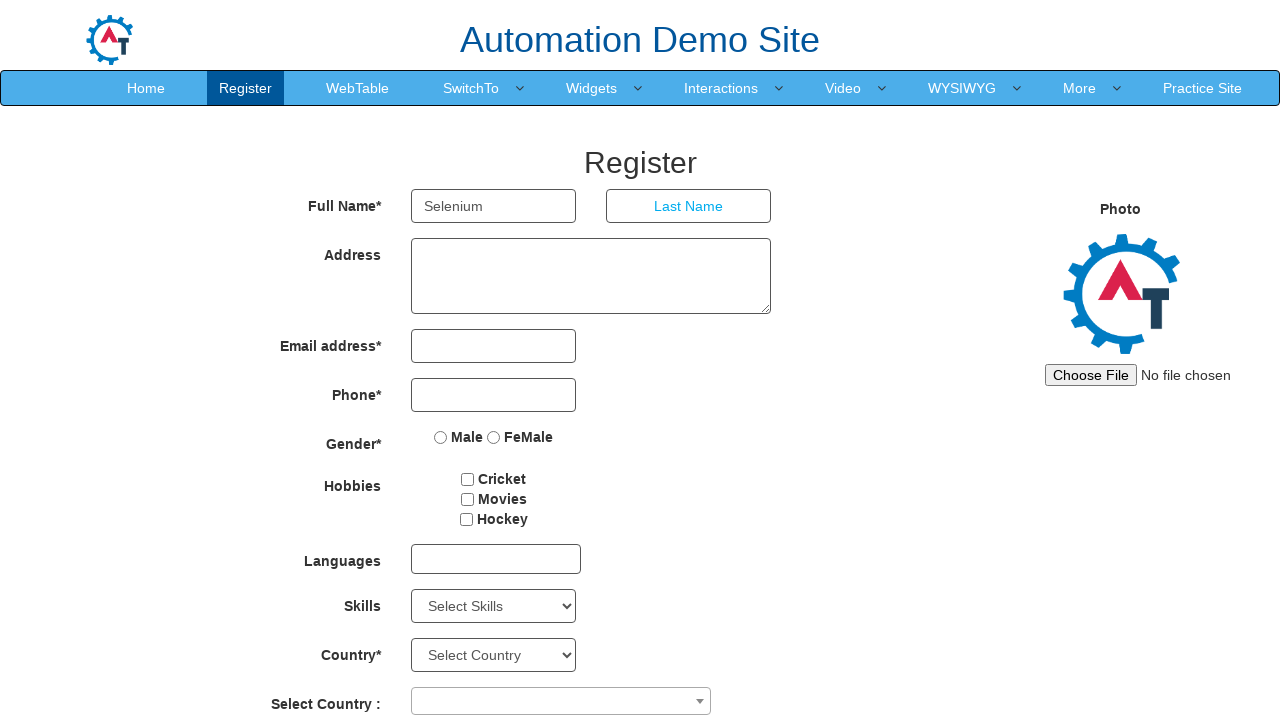